Tests navigation to the A/B Testing page by clicking the A/B Testing link on the home page

Starting URL: https://the-internet.herokuapp.com/

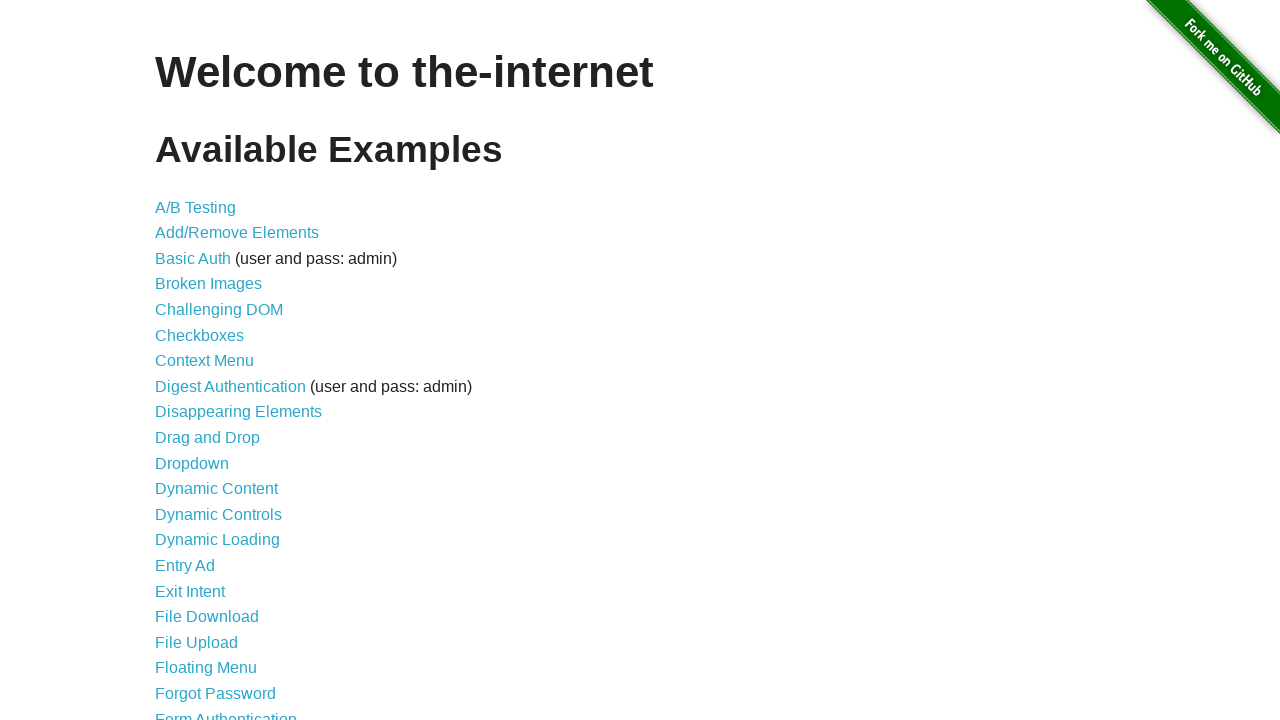

Clicked A/B Testing link on home page at (196, 207) on a[href='/abtest']
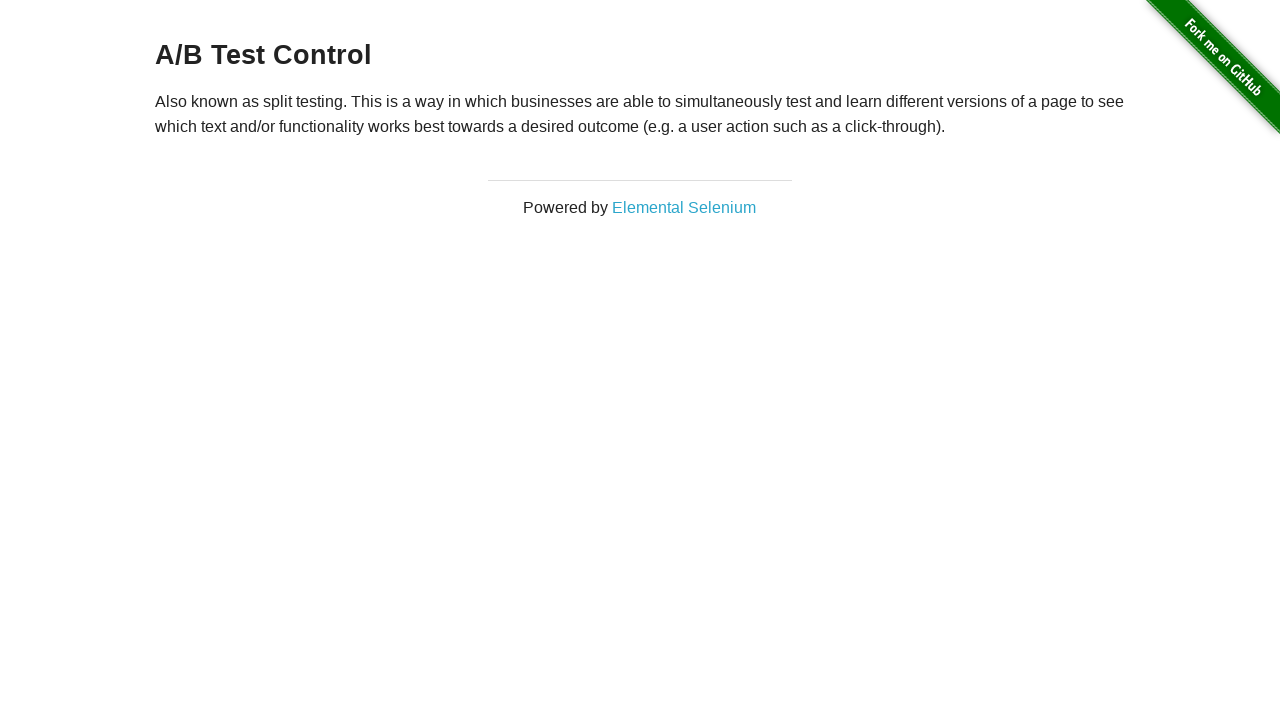

A/B Testing page loaded successfully
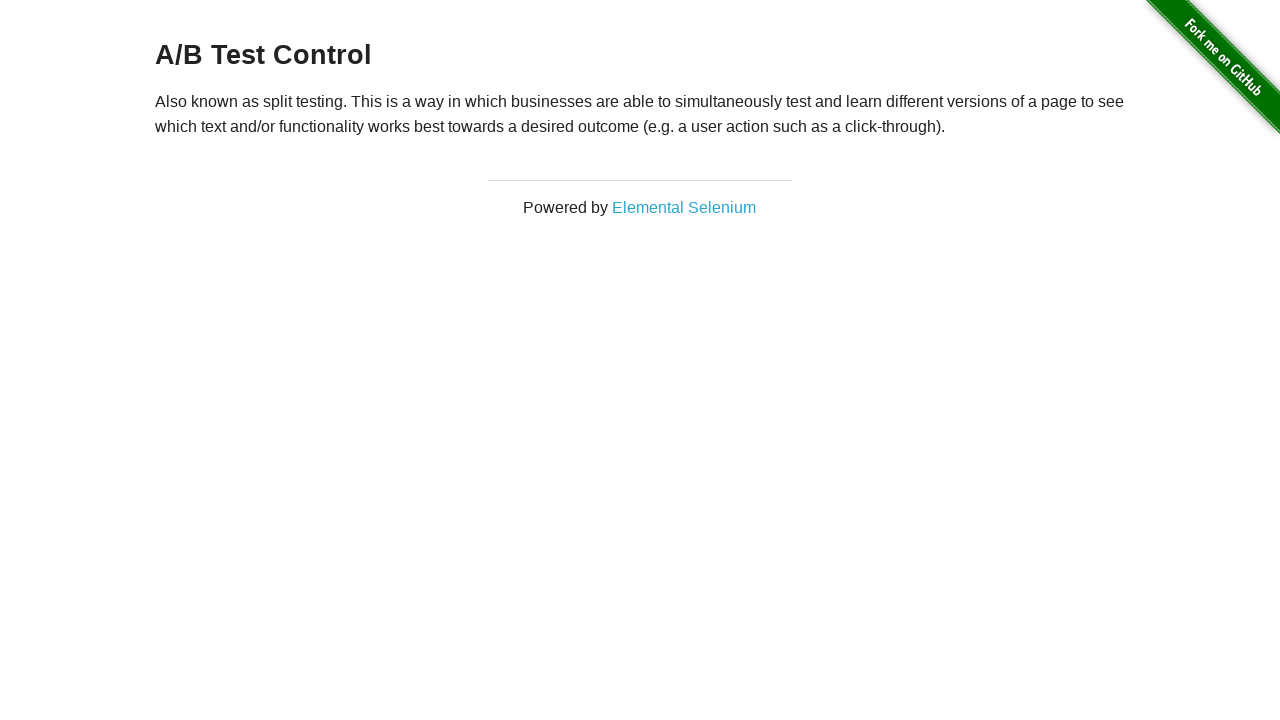

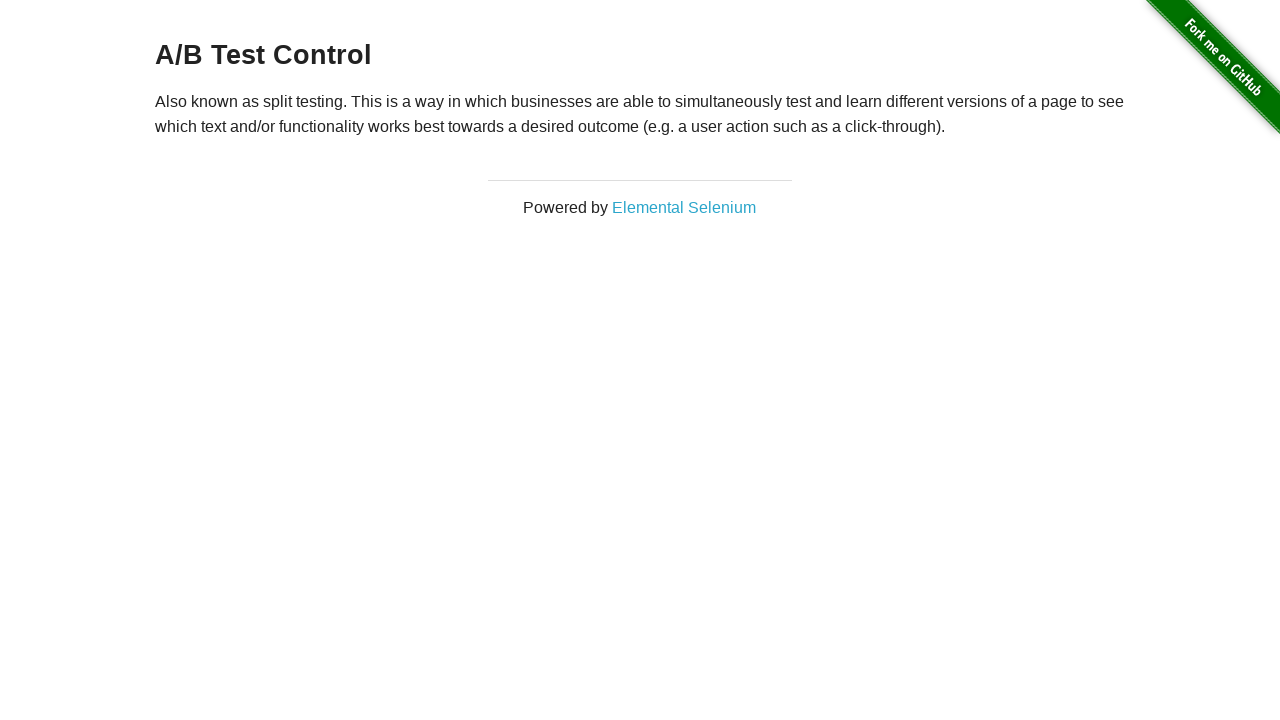